Tests a simple form by filling in four input fields (first name, last name, city, country) using different locator strategies (tag name, name, class name, id) and submitting the form.

Starting URL: http://suninjuly.github.io/simple_form_find_task.html

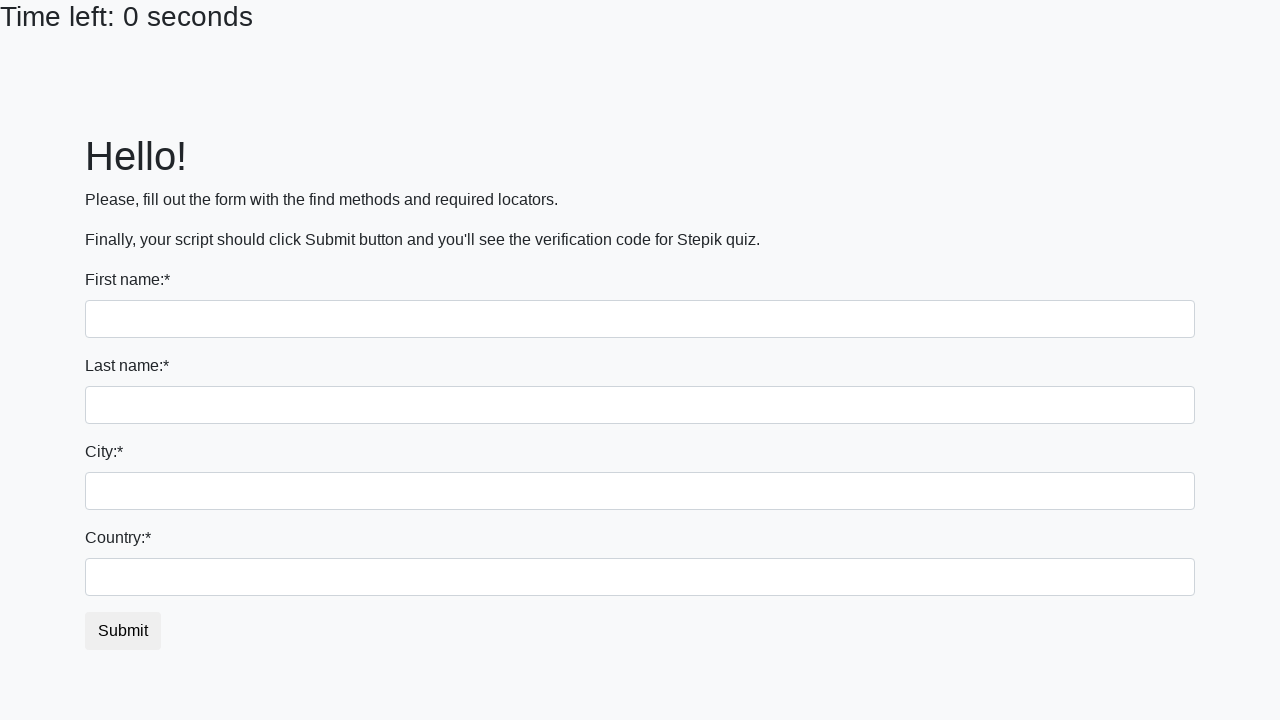

Filled first name field with 'Ivan' using tag name locator on input >> nth=0
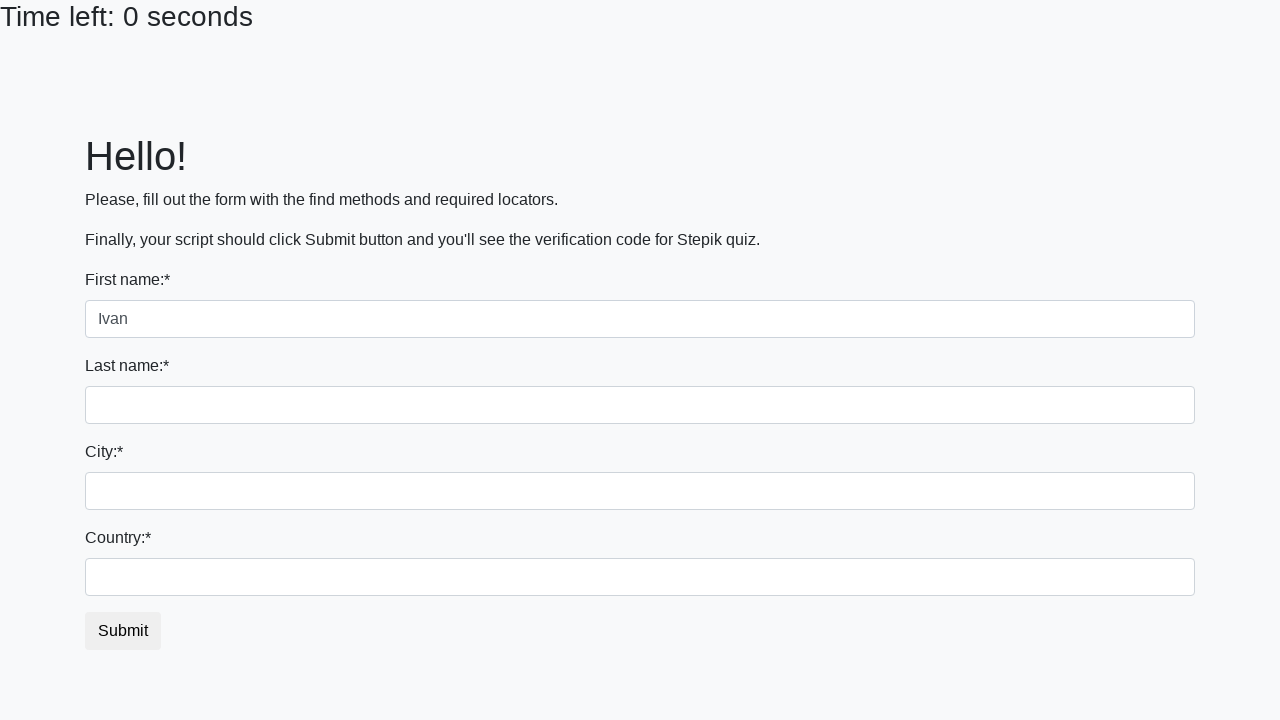

Filled last name field with 'Petrov' using name attribute on input[name='last_name']
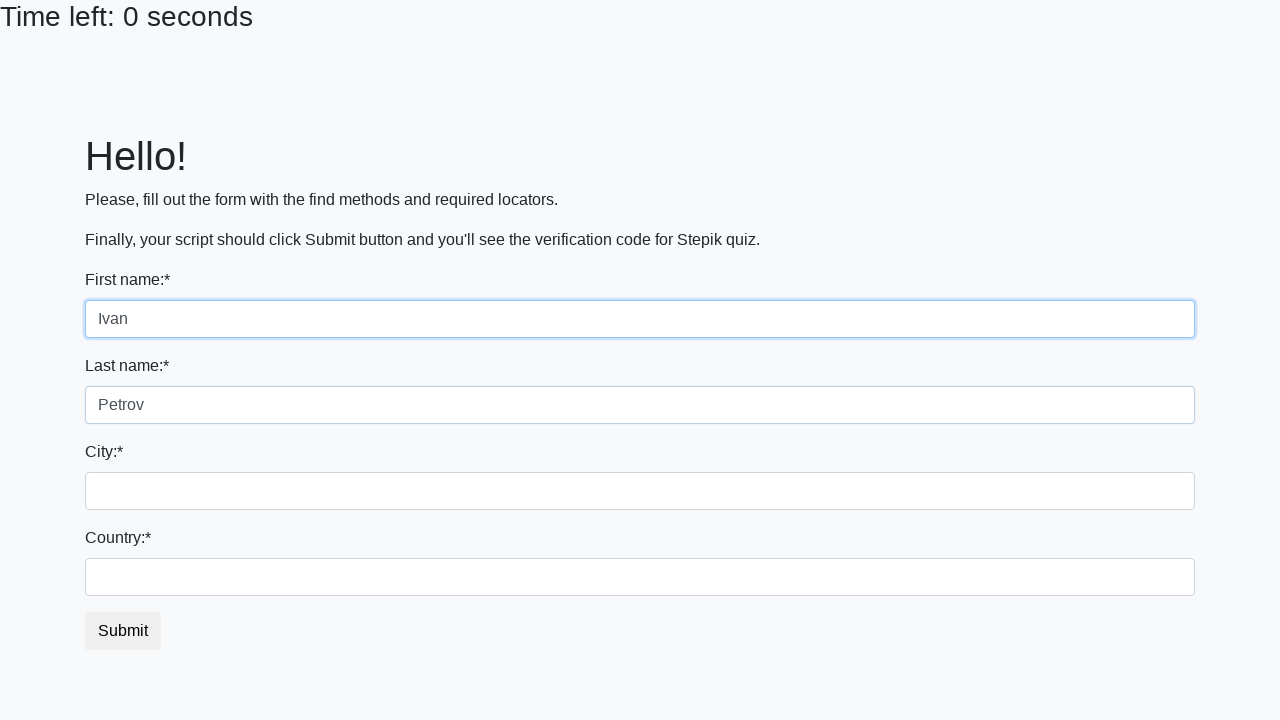

Filled city field with 'Smolensk' using class name on input.city
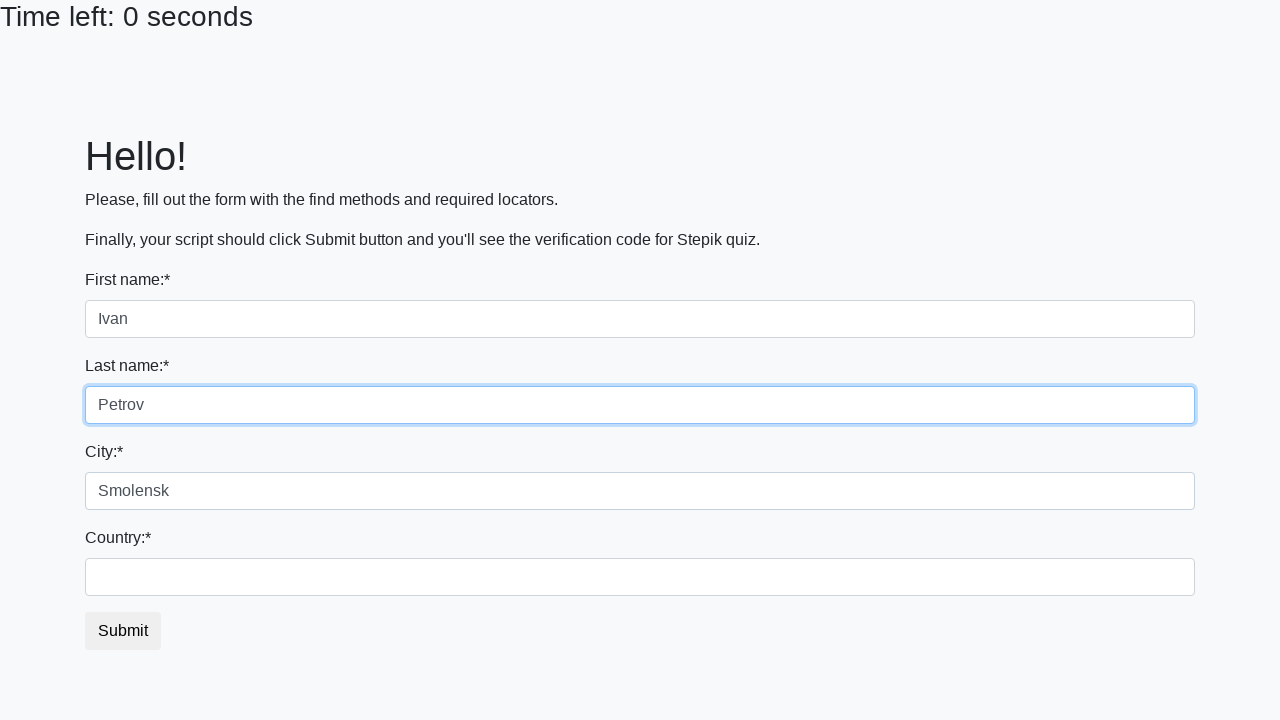

Filled country field with 'Russia' using id selector on #country
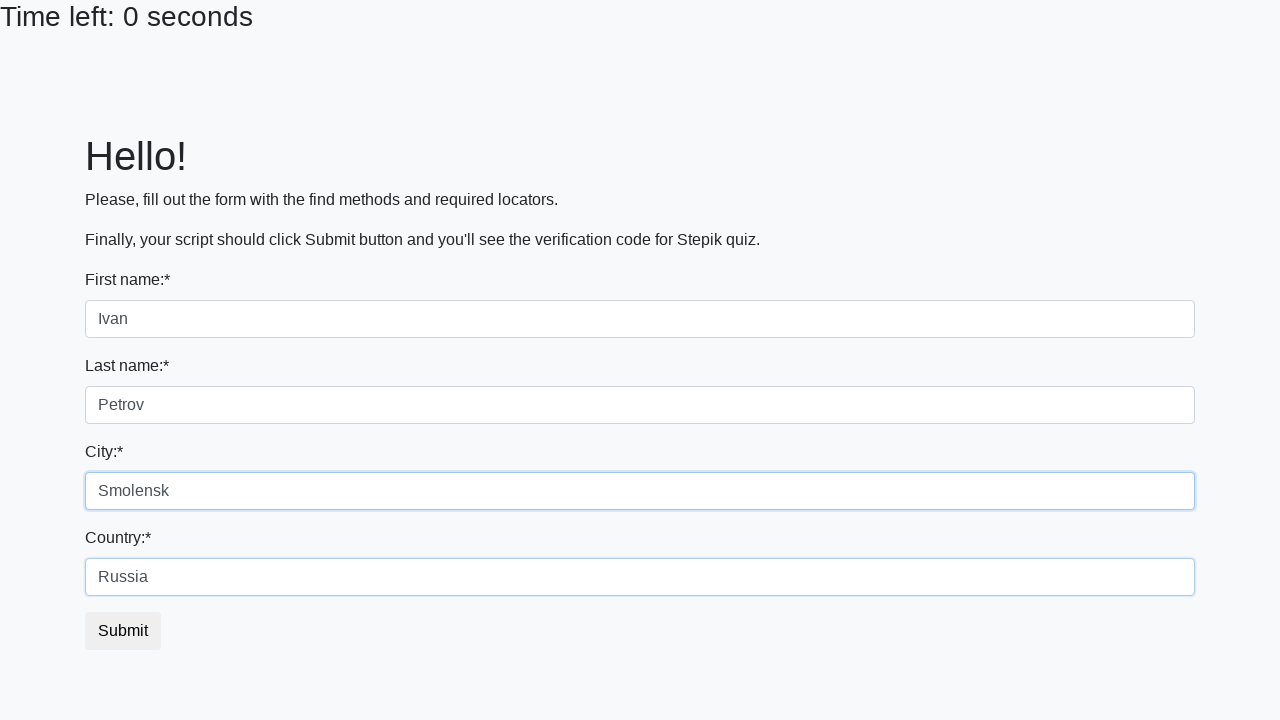

Clicked submit button to submit the form at (123, 631) on button.btn
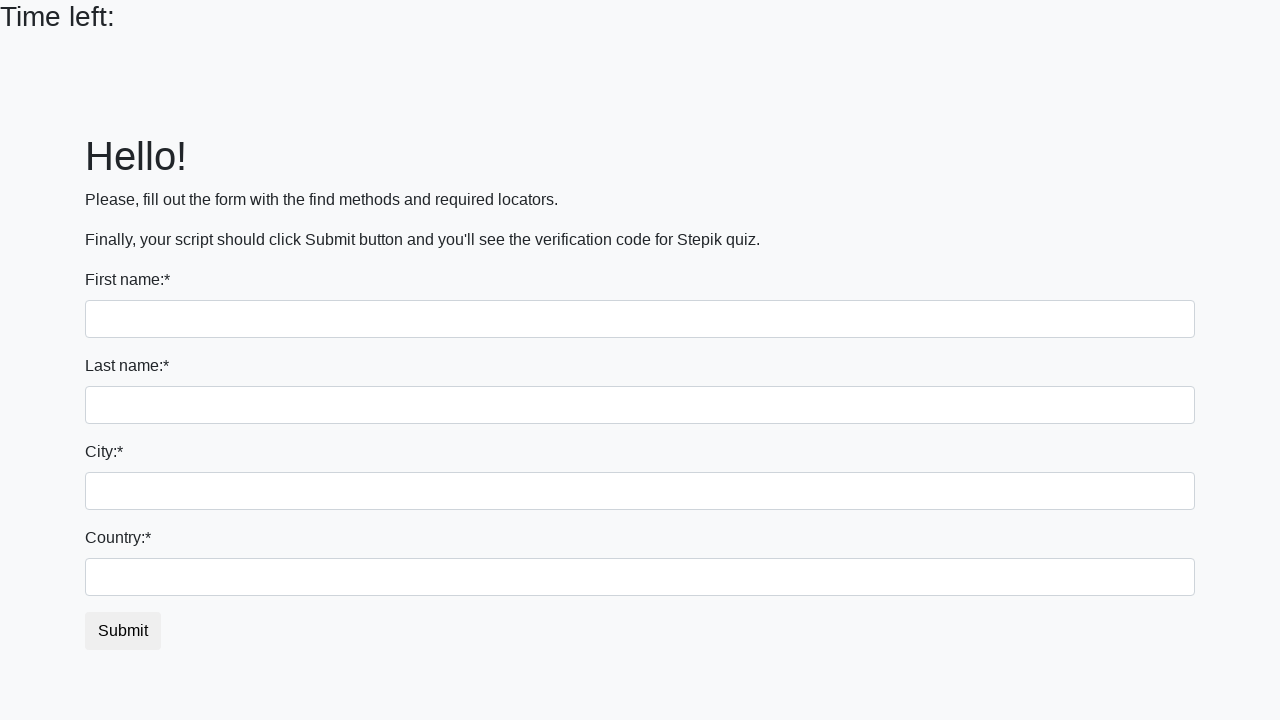

Waited for form submission to process
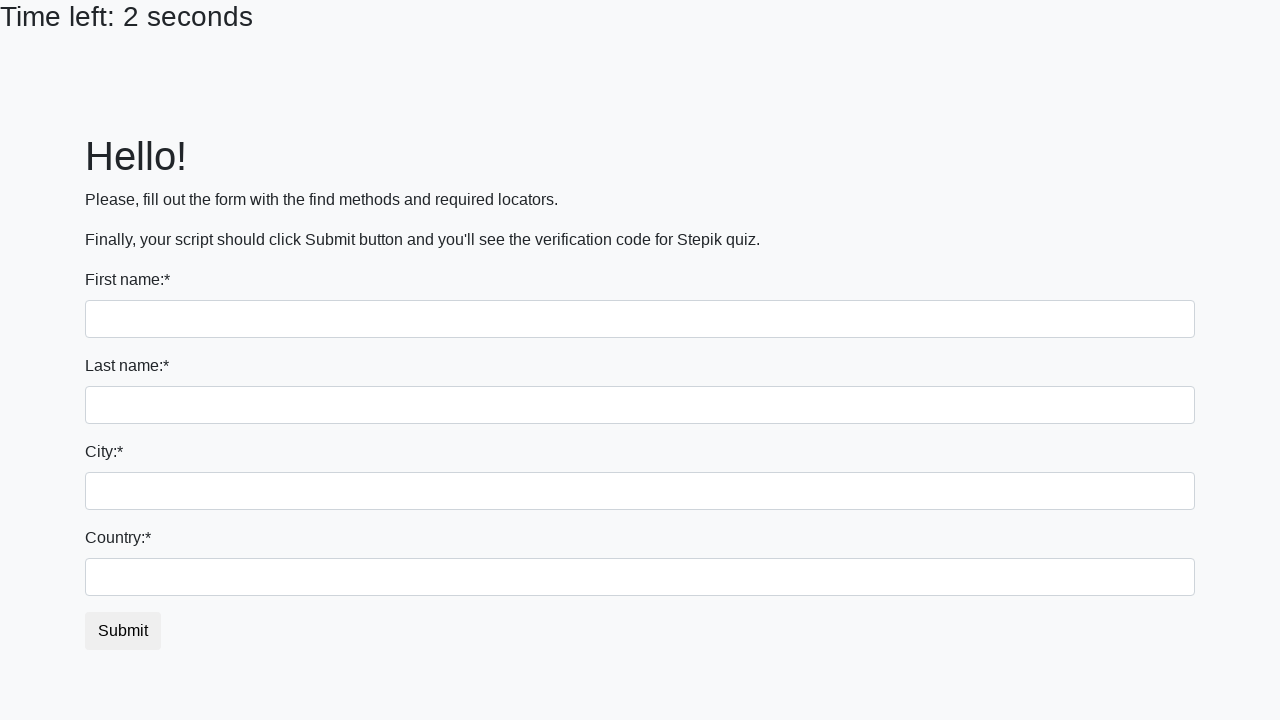

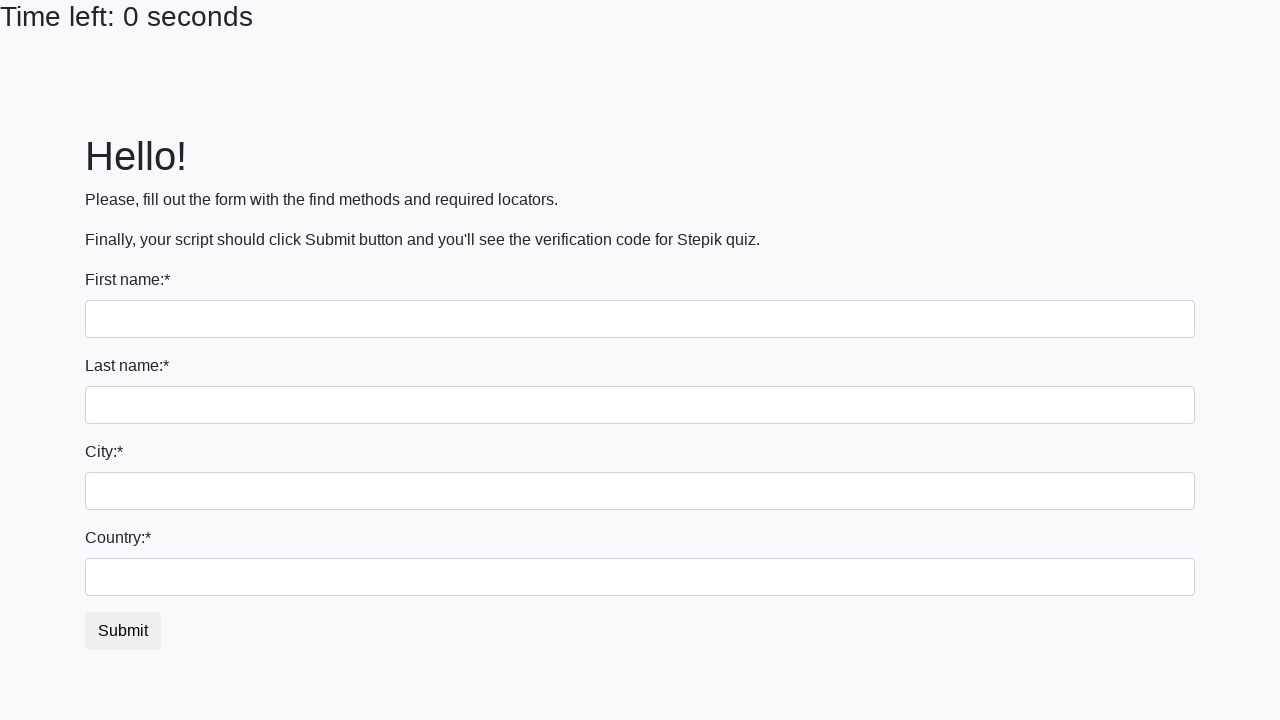